Navigates to a locators example page and verifies that an element with class 'unbelievable' contains expected text

Starting URL: https://kristinek.github.io/site/examples/locators

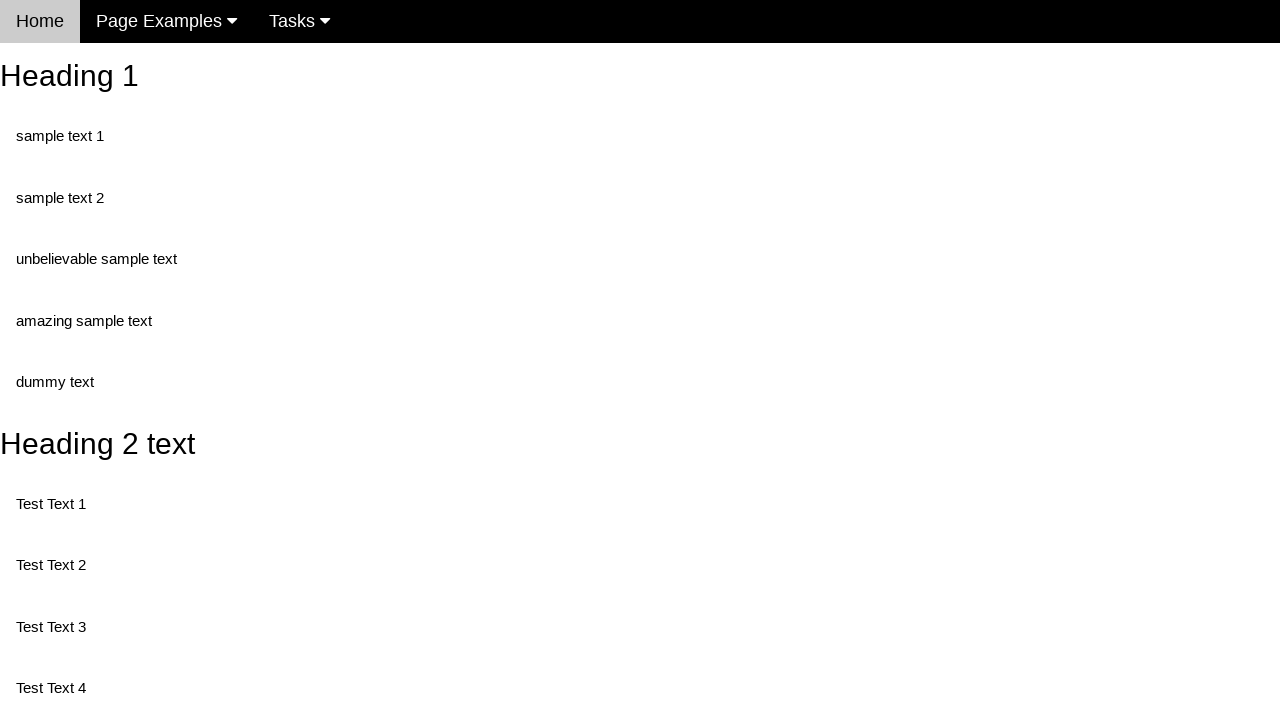

Navigated to locators example page
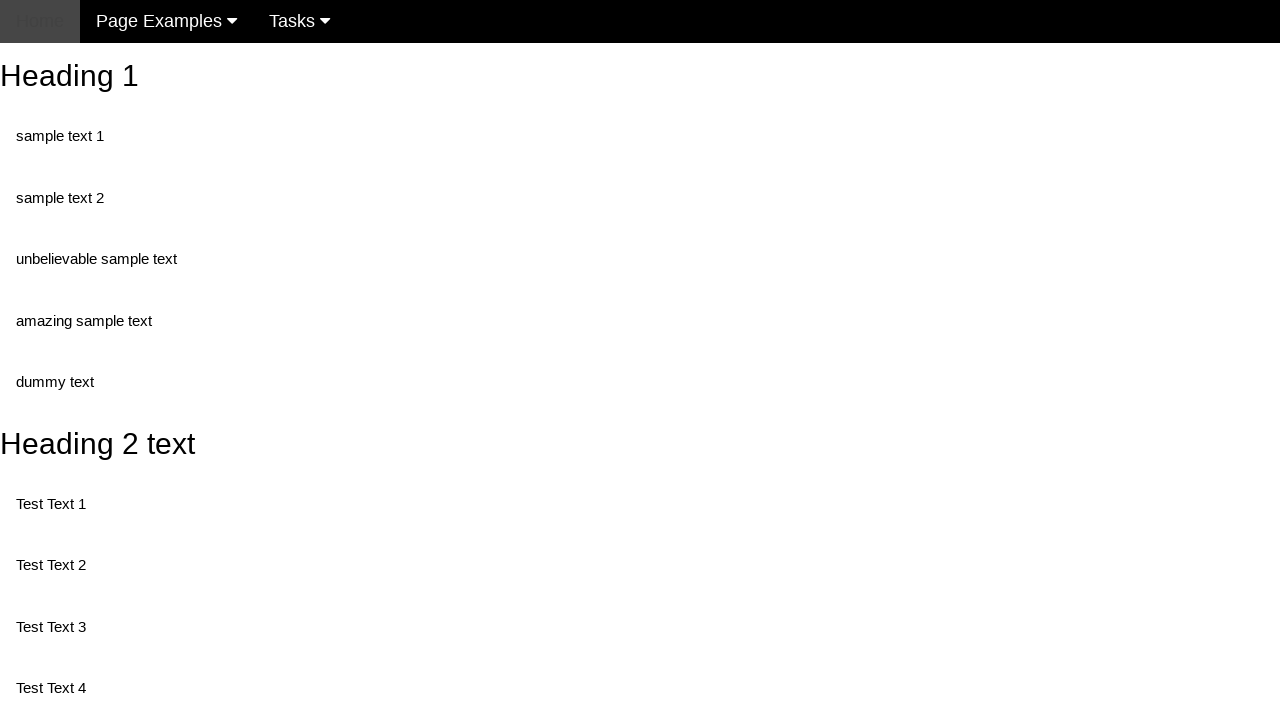

Retrieved text content from element with class 'unbelievable'
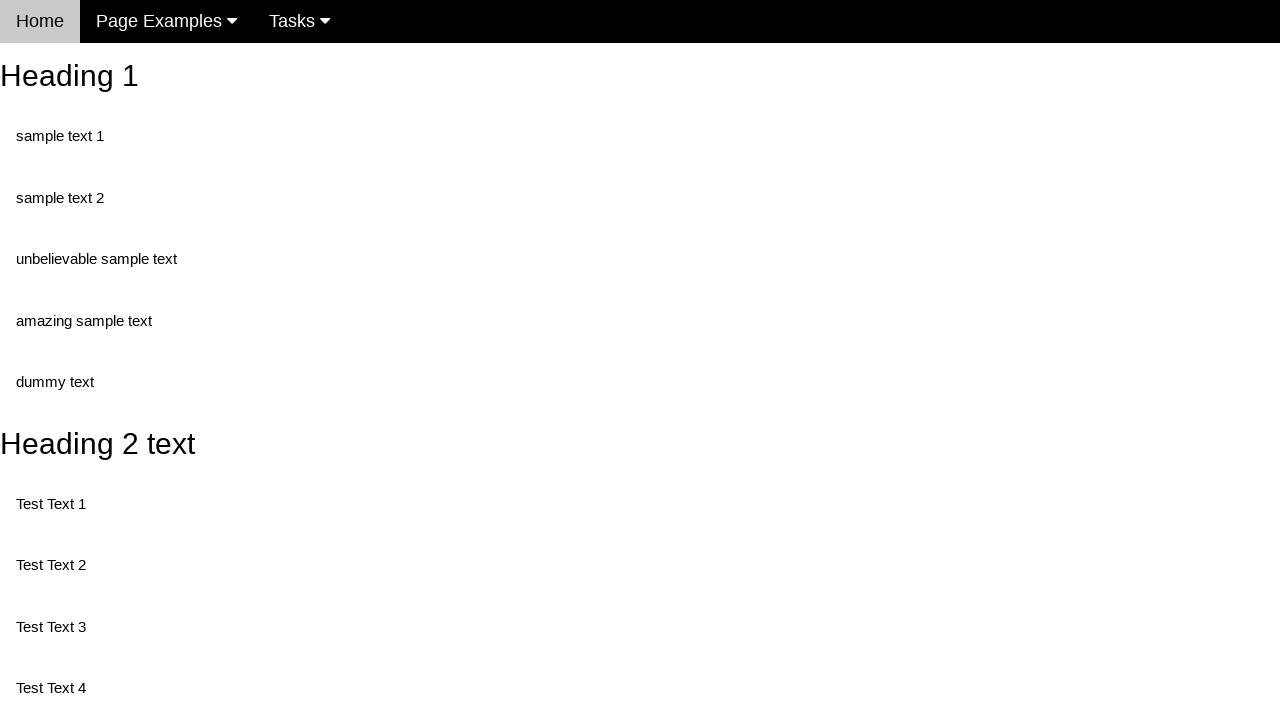

Verified that element text equals 'unbelievable sample text'
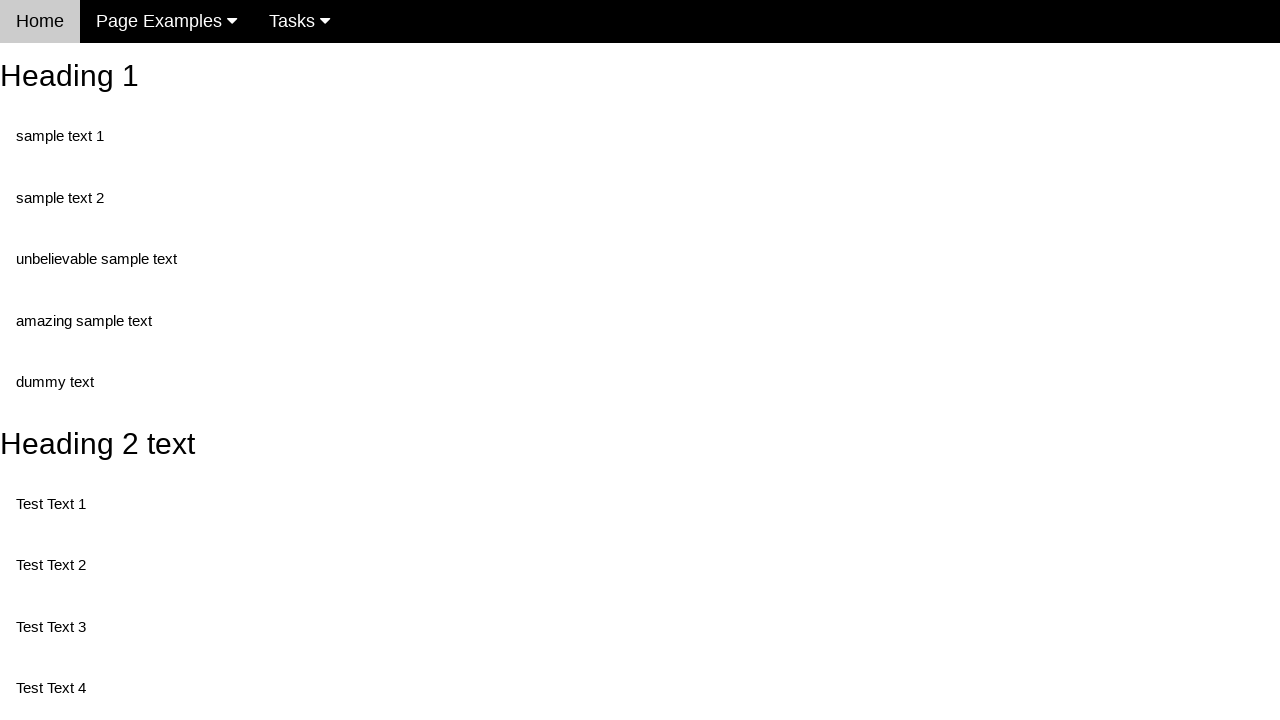

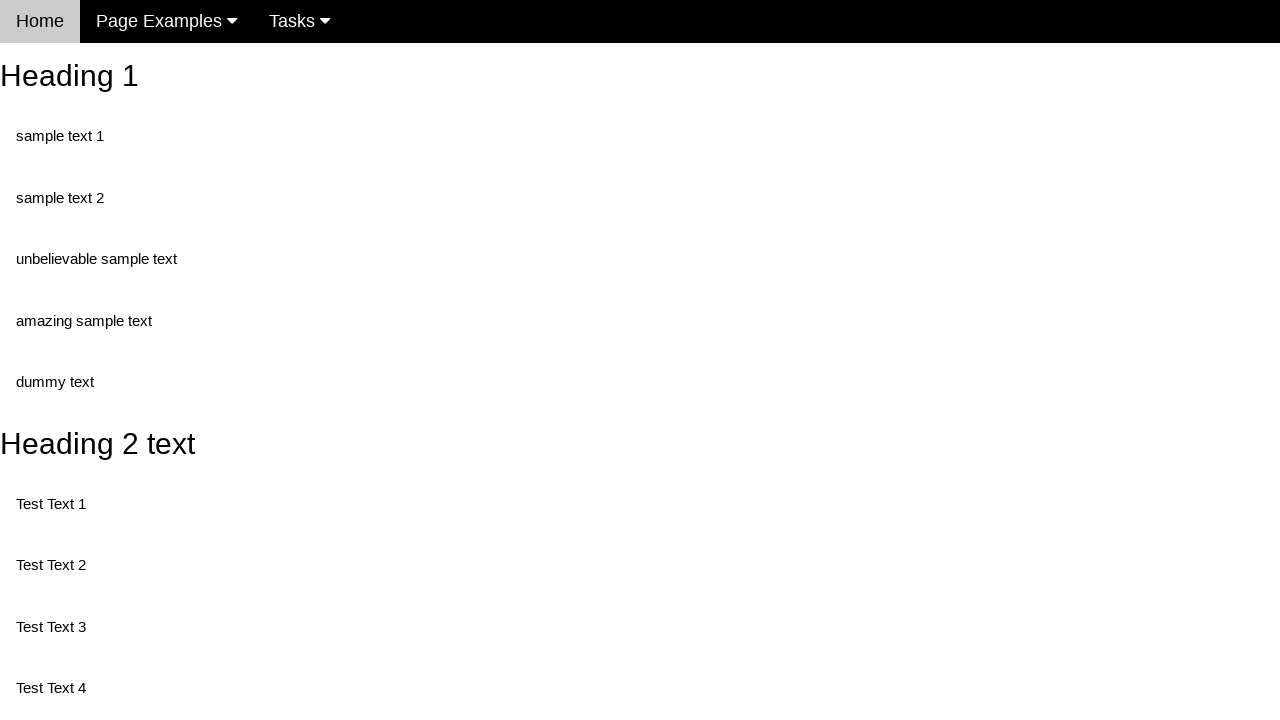